Tests working with multiple browser windows by clicking a link that opens a new window, then switching between windows and verifying the page titles.

Starting URL: https://the-internet.herokuapp.com/windows

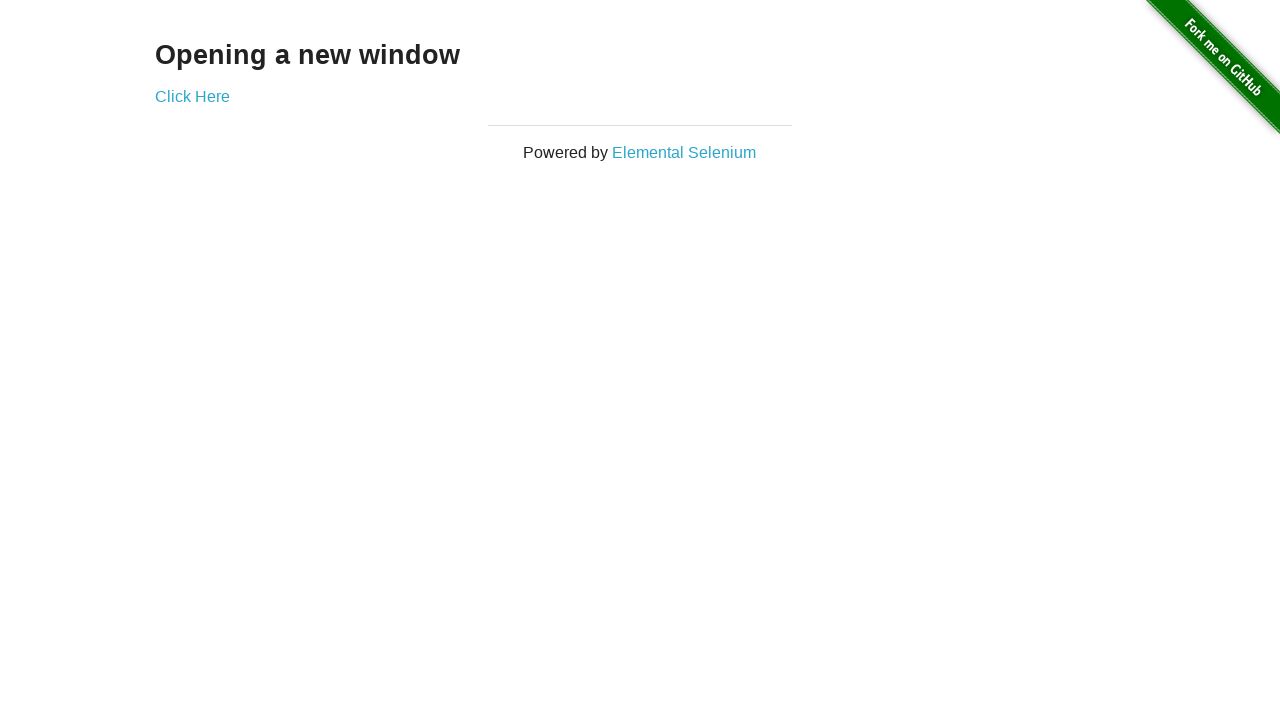

Clicked link to open new window at (192, 96) on .example a
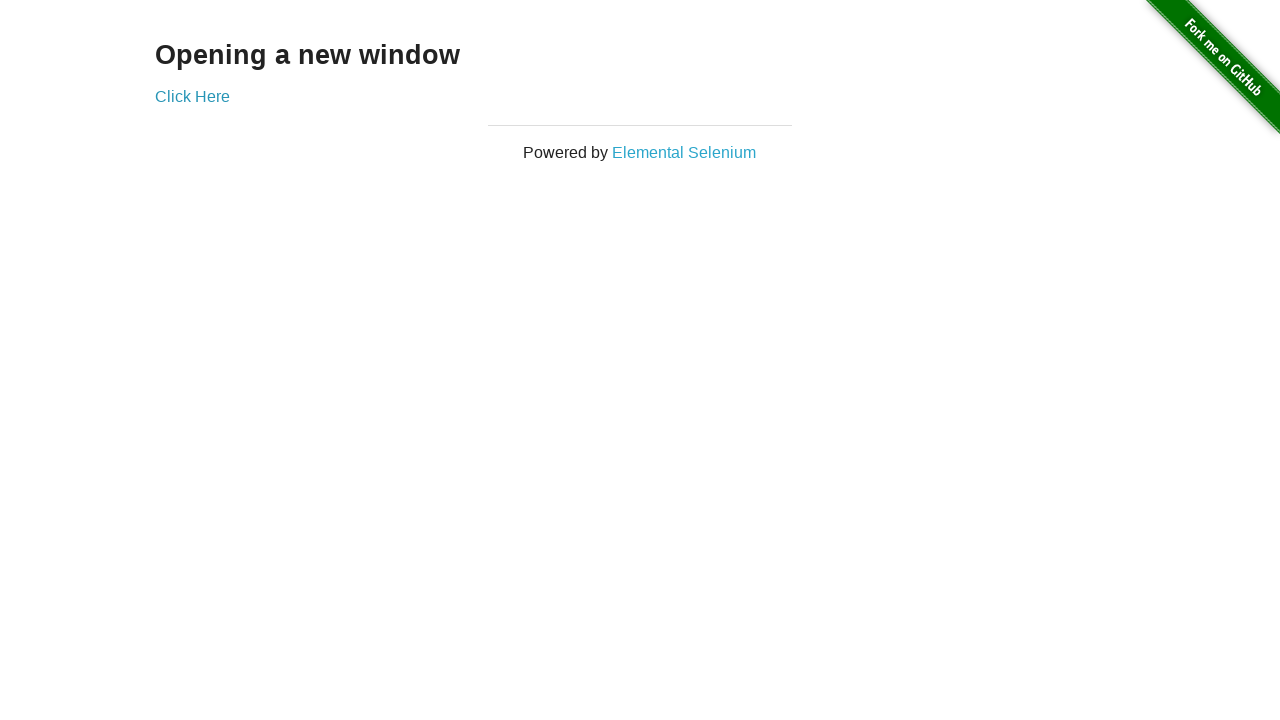

Retrieved new window page object
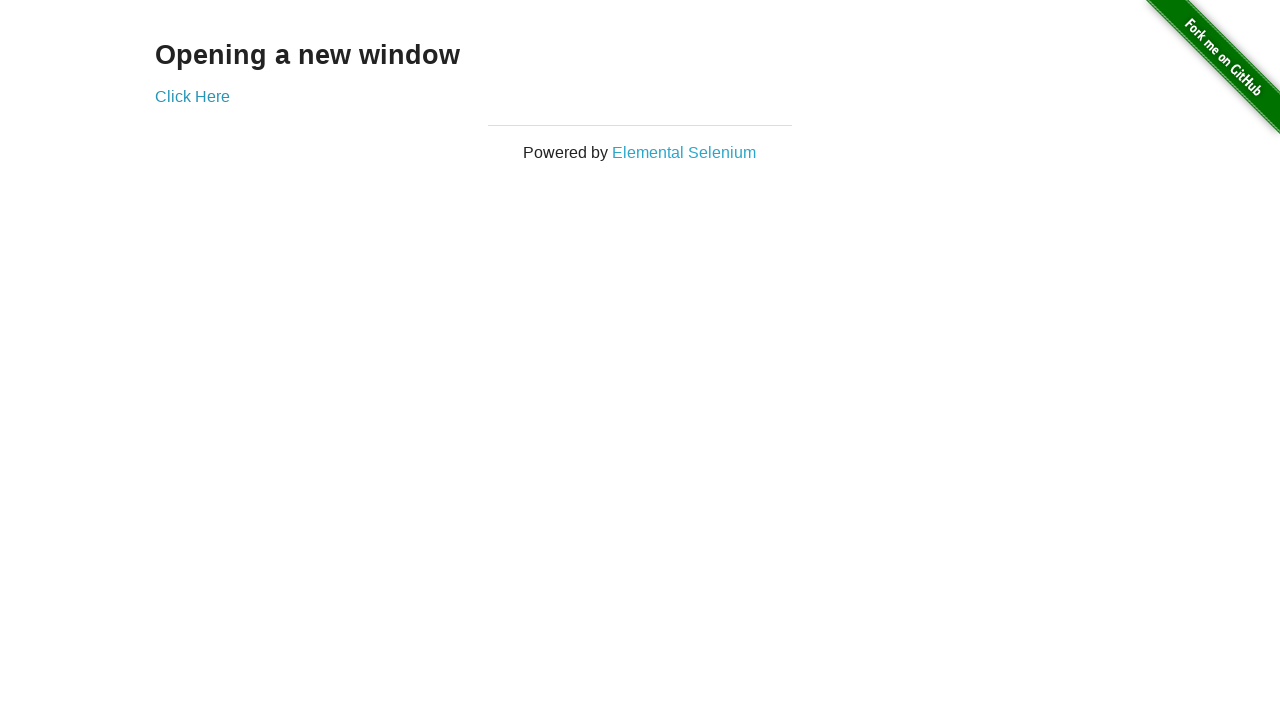

New window page loaded
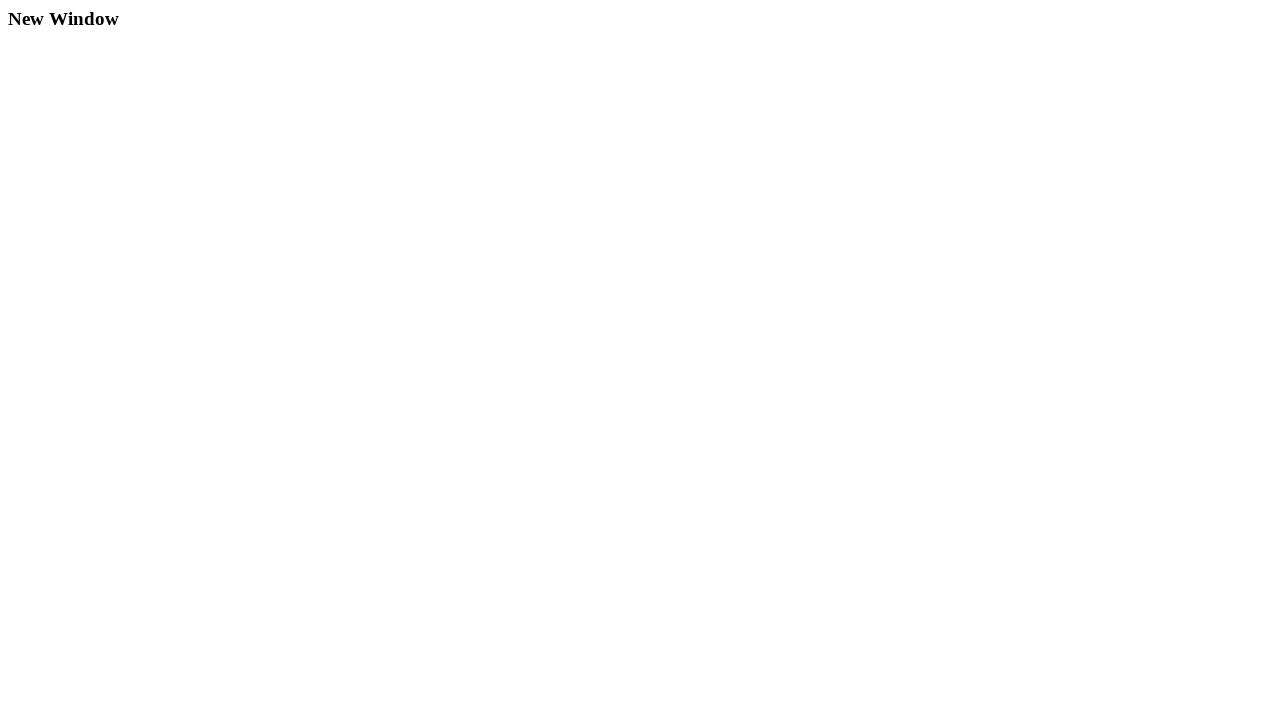

Verified original window title is 'The Internet'
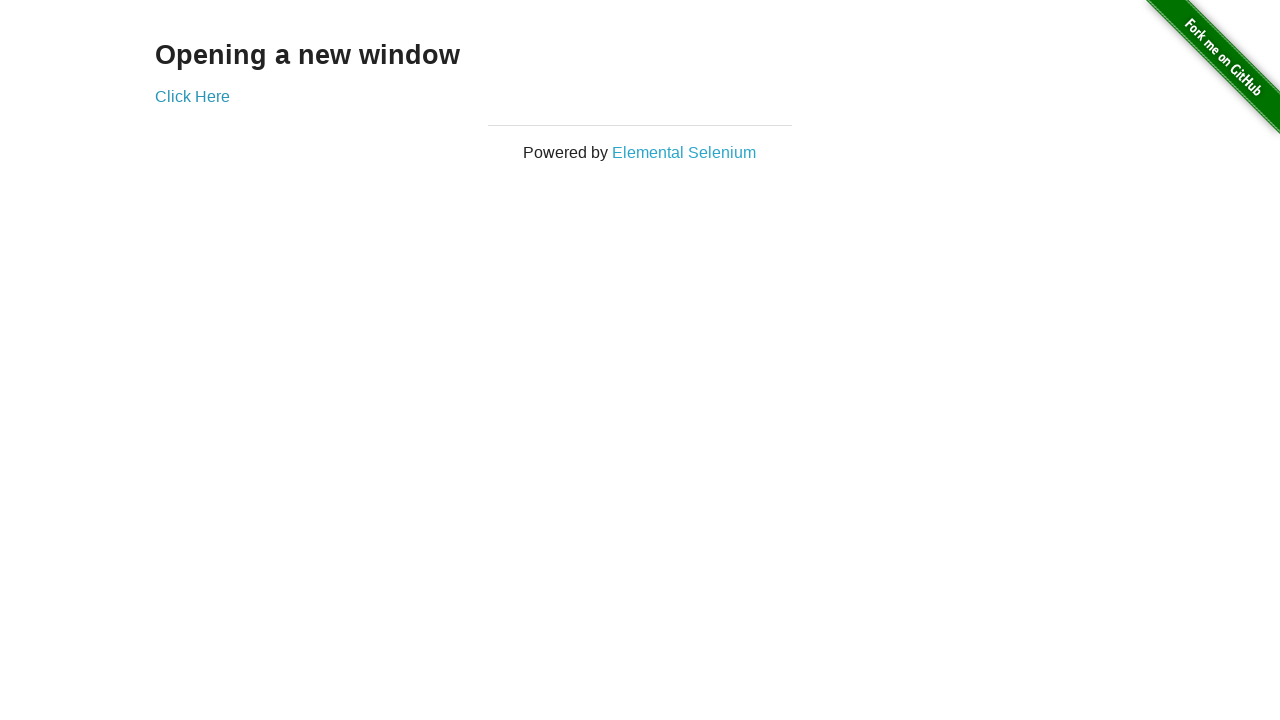

Verified new window title is 'New Window'
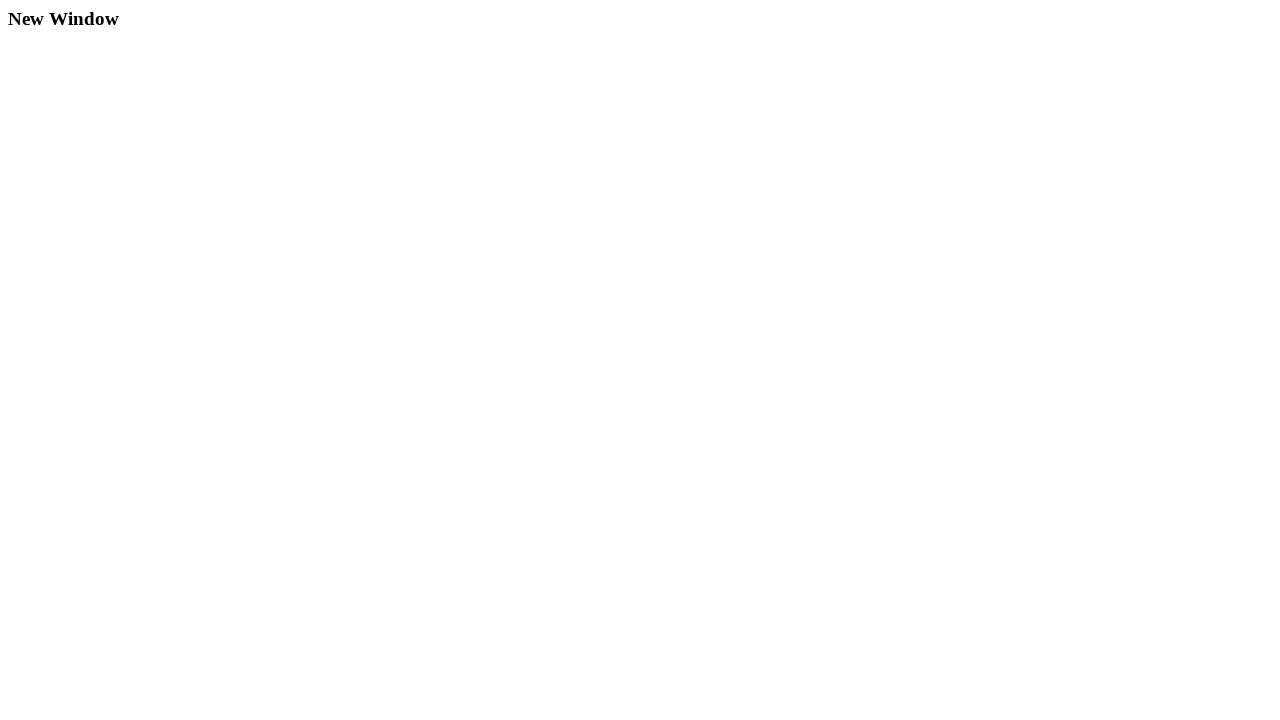

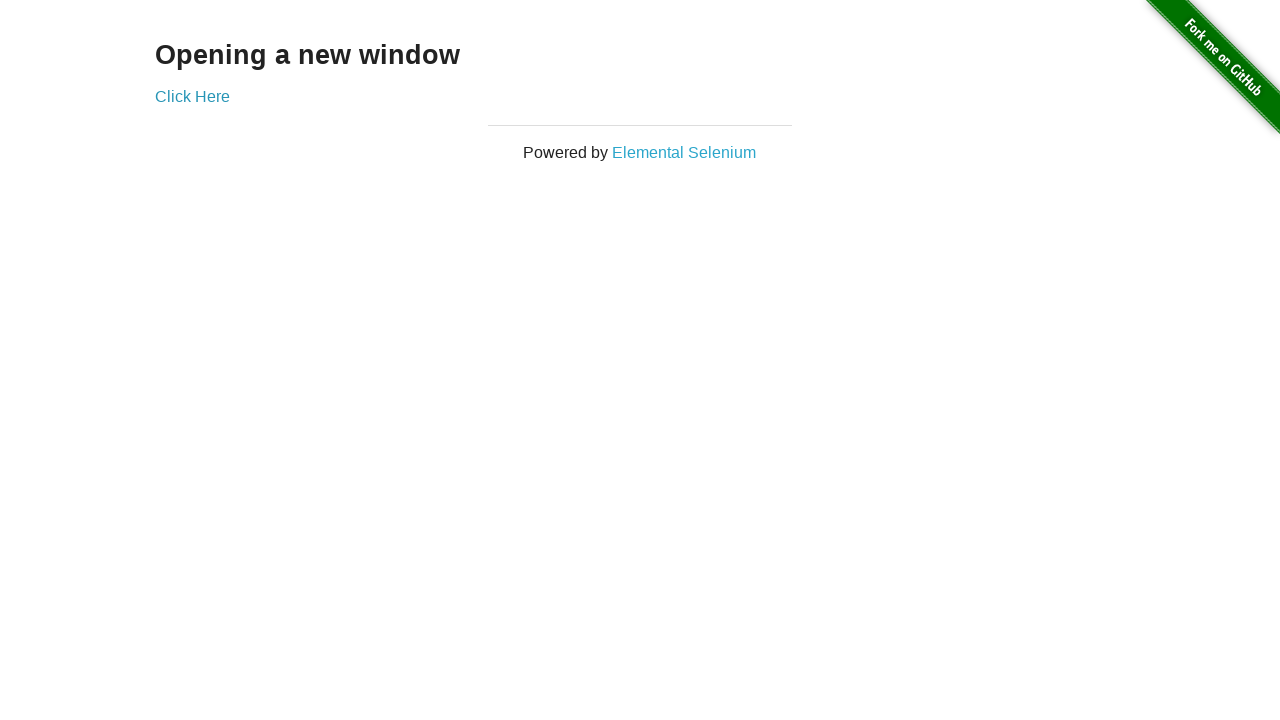